Navigates to Rahul Shetty Academy's Automation Practice page with a maximized window and cleared cookies, then waits for the page to load.

Starting URL: https://rahulshettyacademy.com/AutomationPractice/#

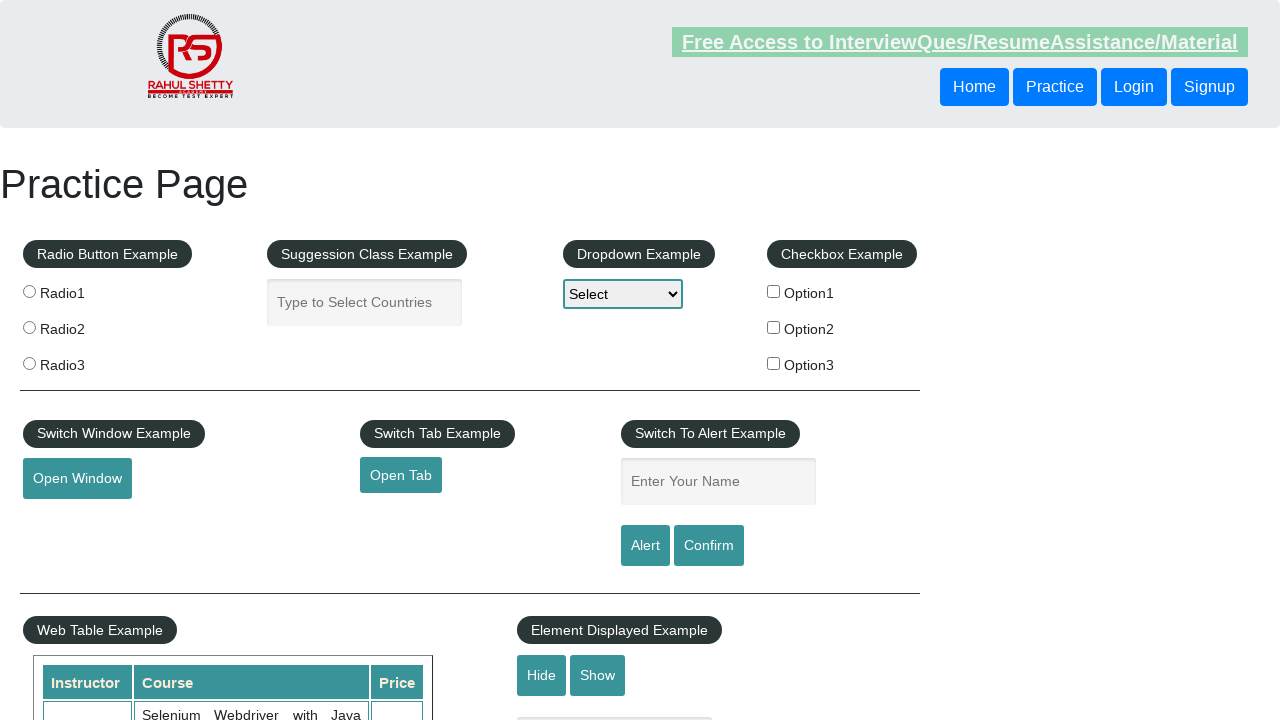

Cleared all cookies from the browser context
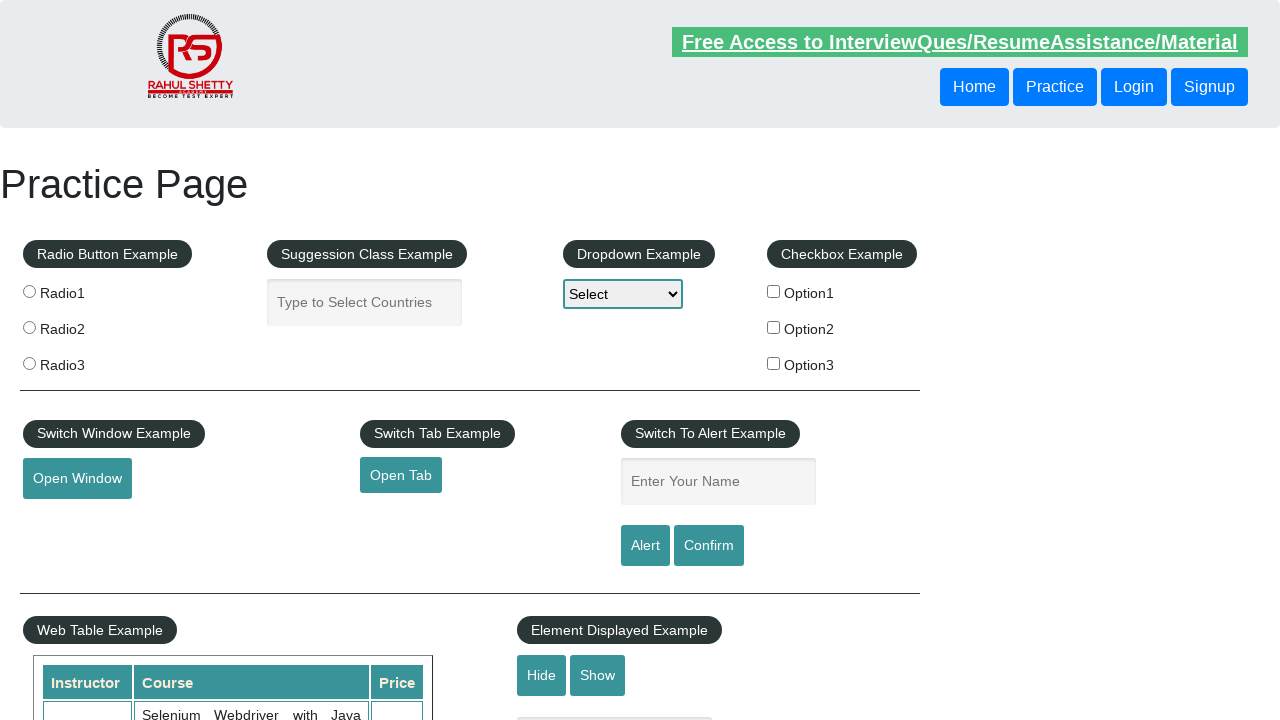

Waited for page DOM to be fully loaded
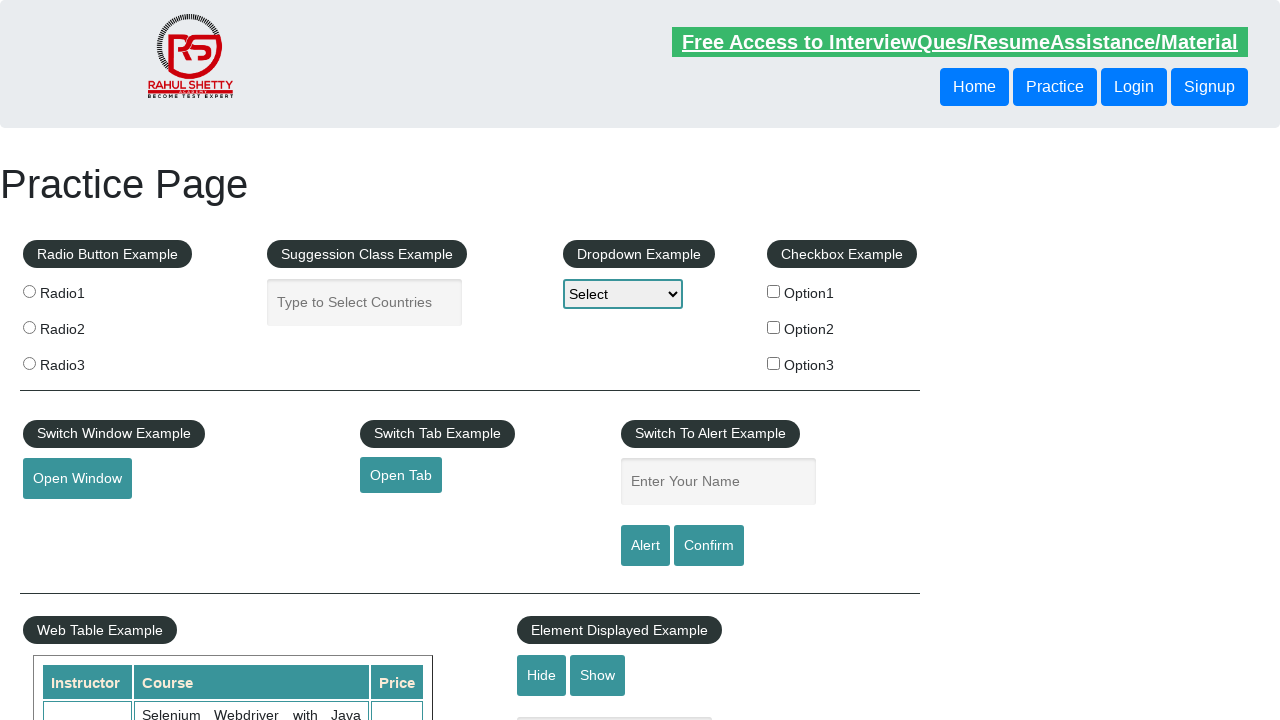

Verified body element is present on the page
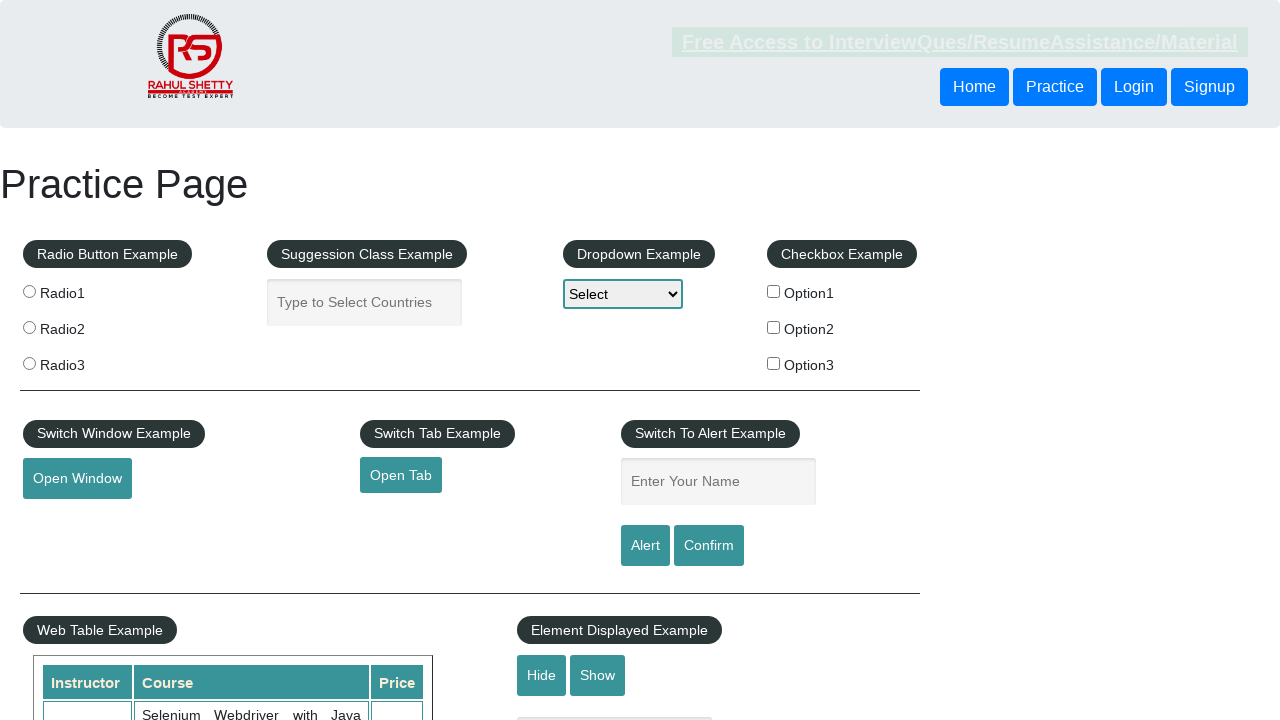

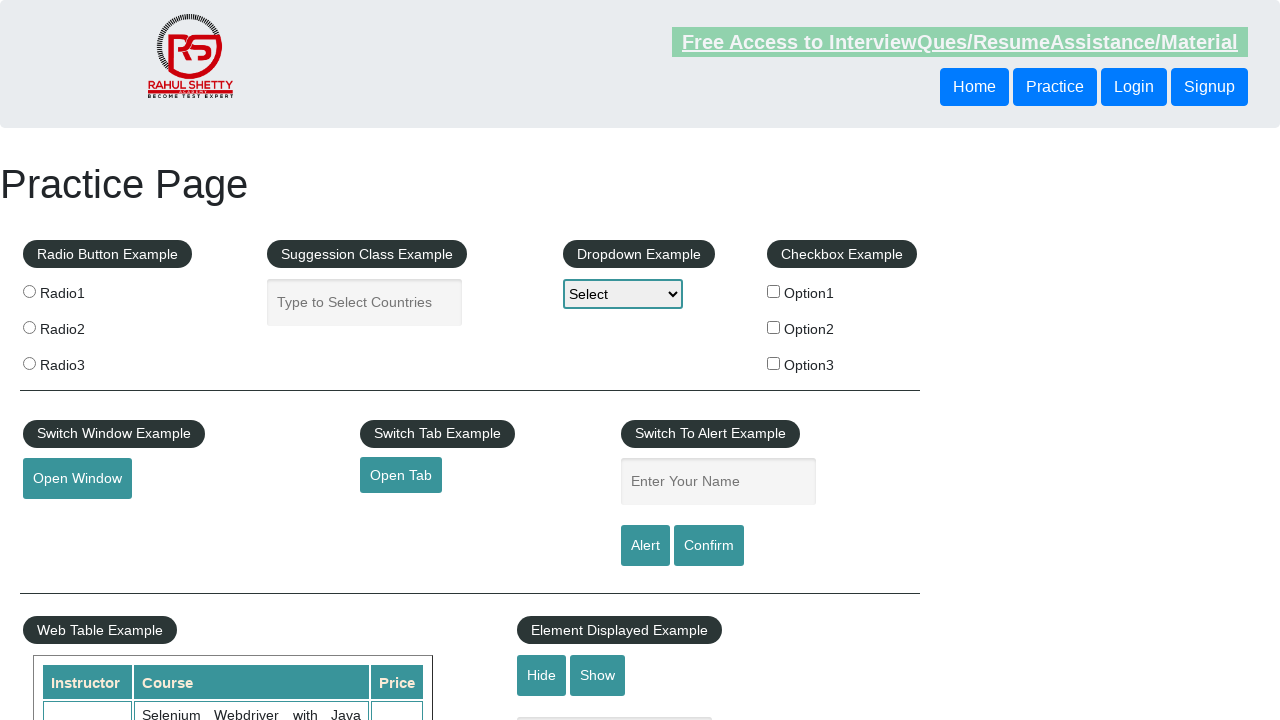